Tests browser tab functionality by clicking the "Open Tab" button three times to open new tabs, then verifies multiple tabs are open and switches between them.

Starting URL: https://www.automationtesting.co.uk/browserTabs.html

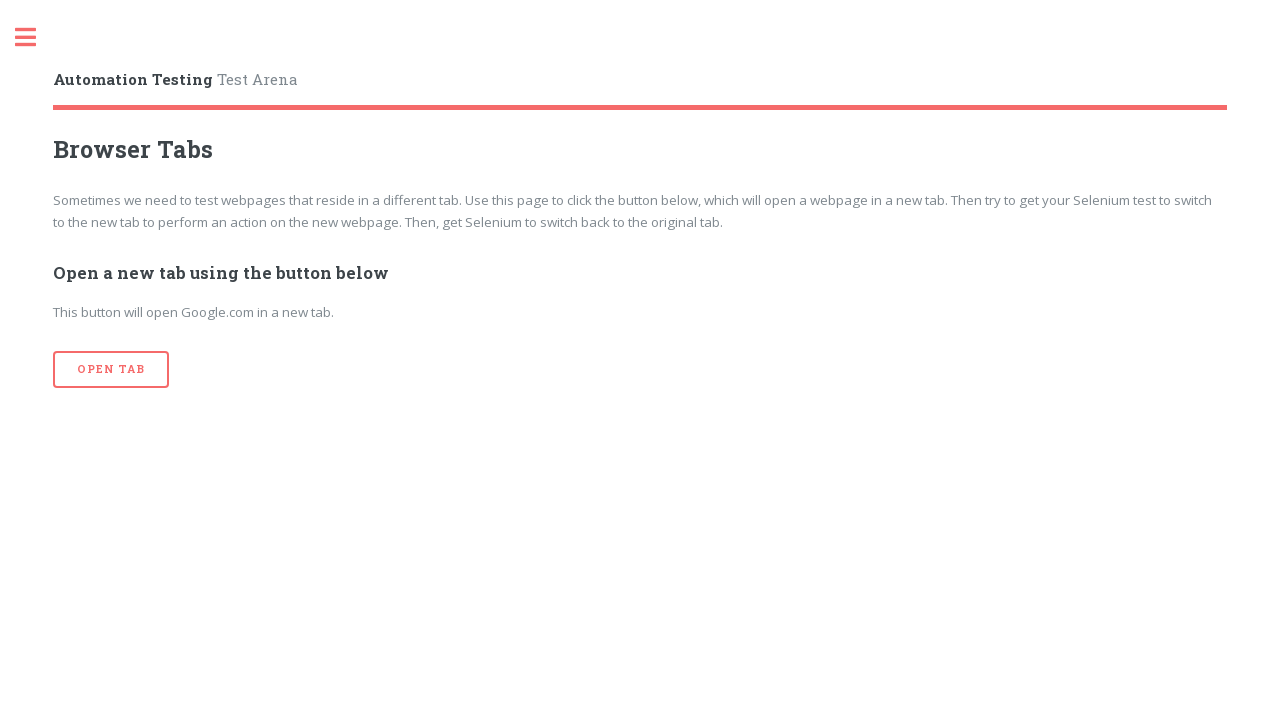

Clicked 'Open Tab' button to open a new tab at (111, 370) on input[value='Open Tab']
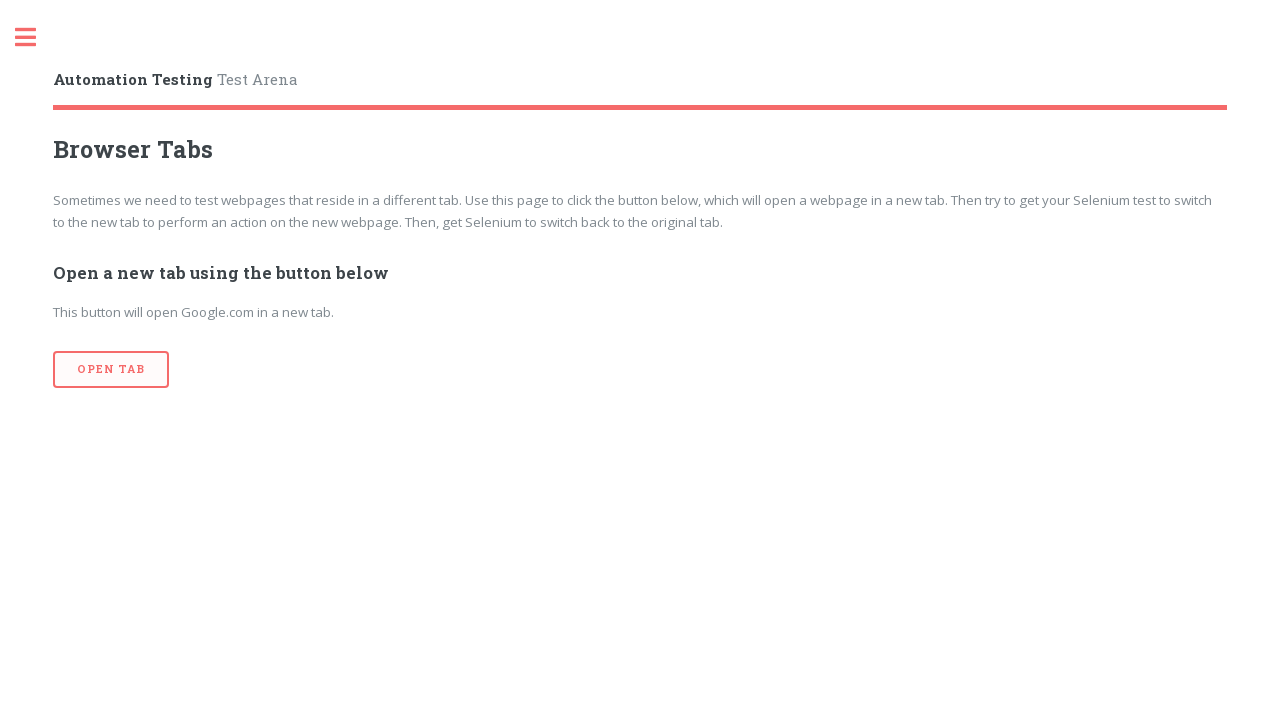

Waited 500ms for new tab to open
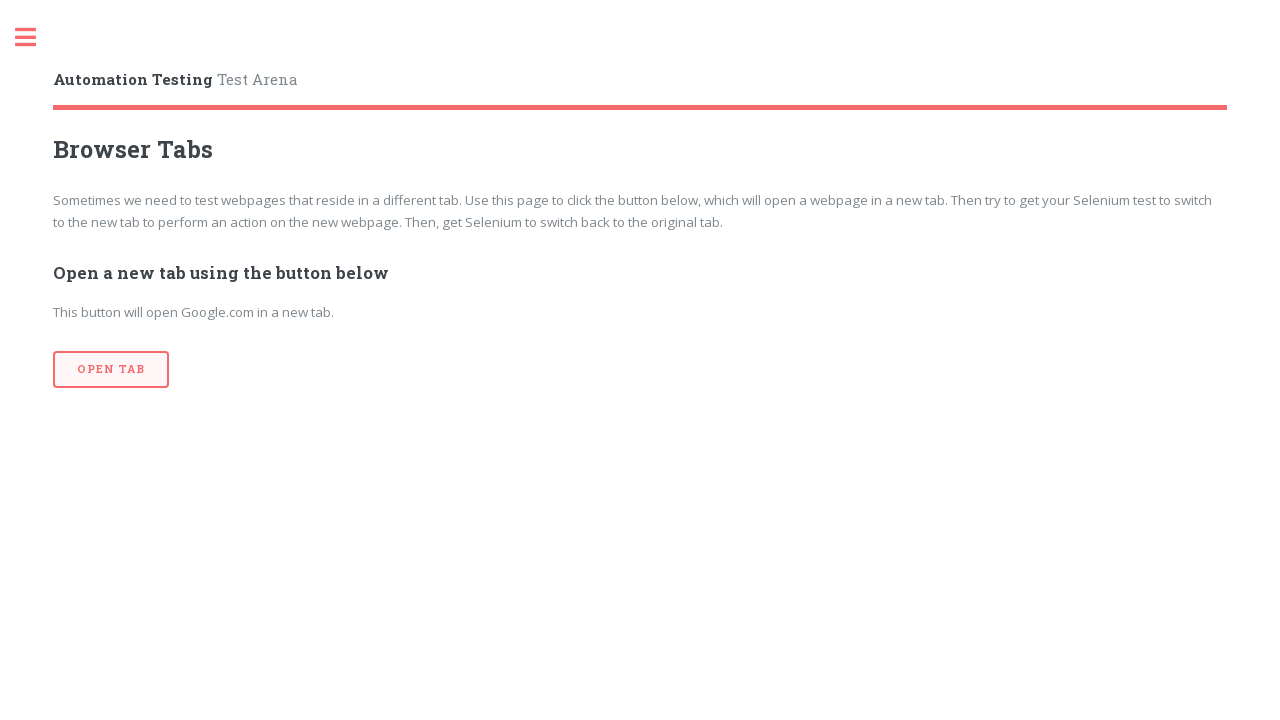

Clicked 'Open Tab' button to open a new tab at (111, 370) on input[value='Open Tab']
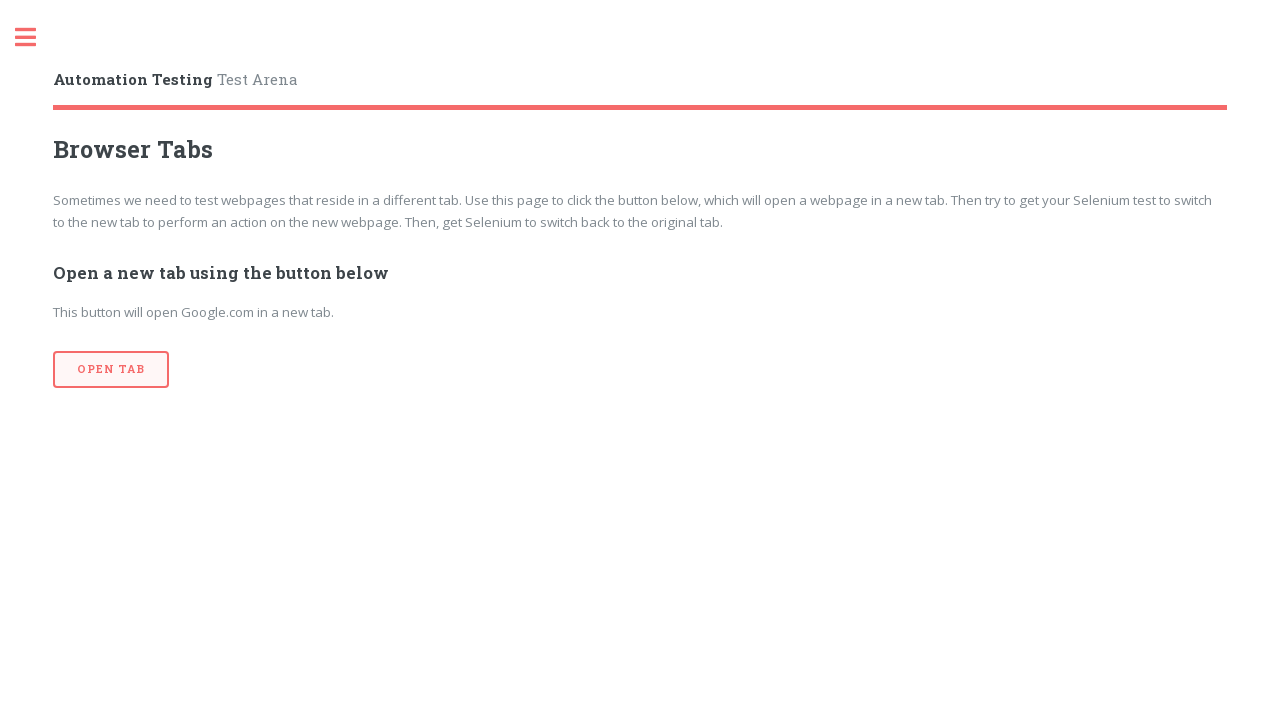

Waited 500ms for new tab to open
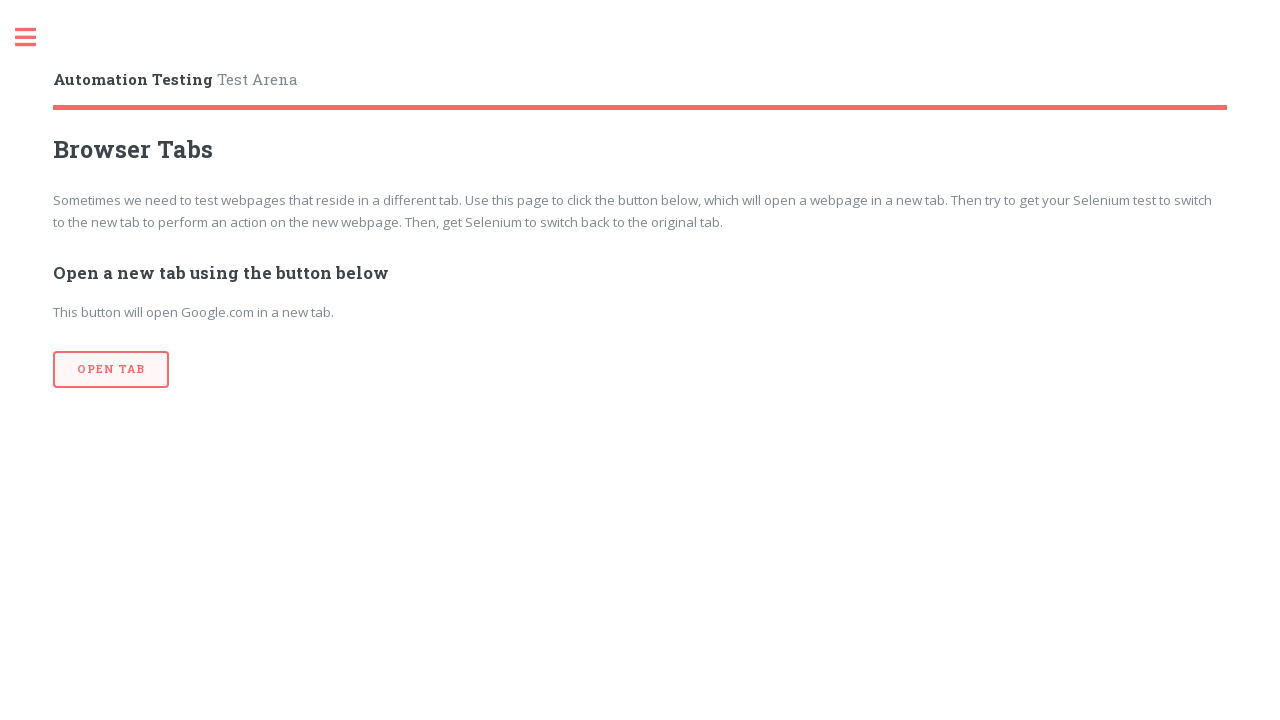

Clicked 'Open Tab' button to open a new tab at (111, 370) on input[value='Open Tab']
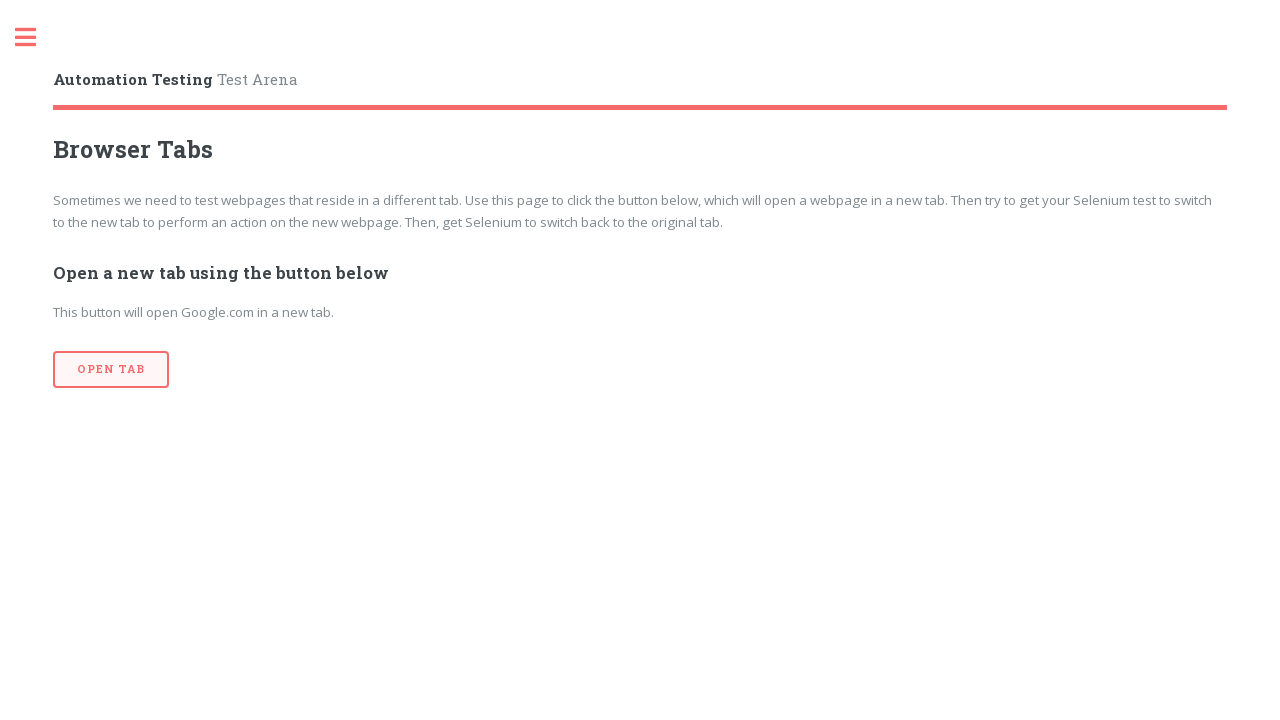

Waited 500ms for new tab to open
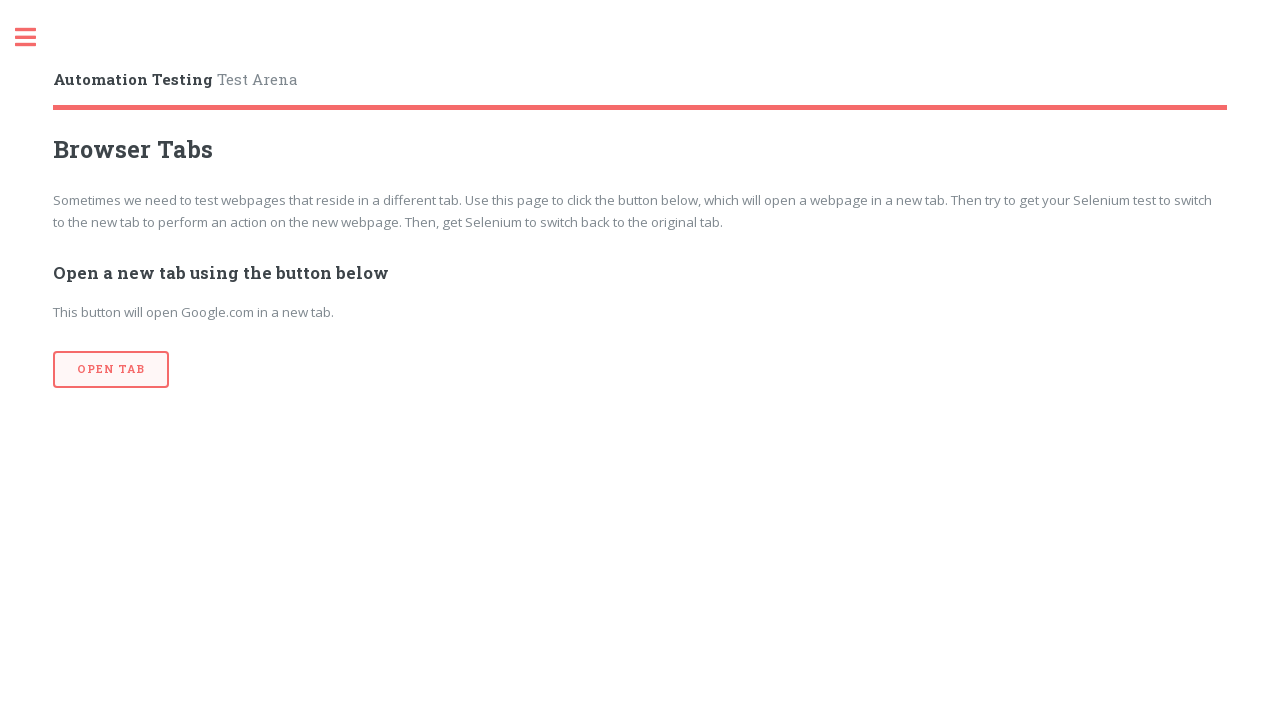

Retrieved all open tabs - total of 4 tabs open
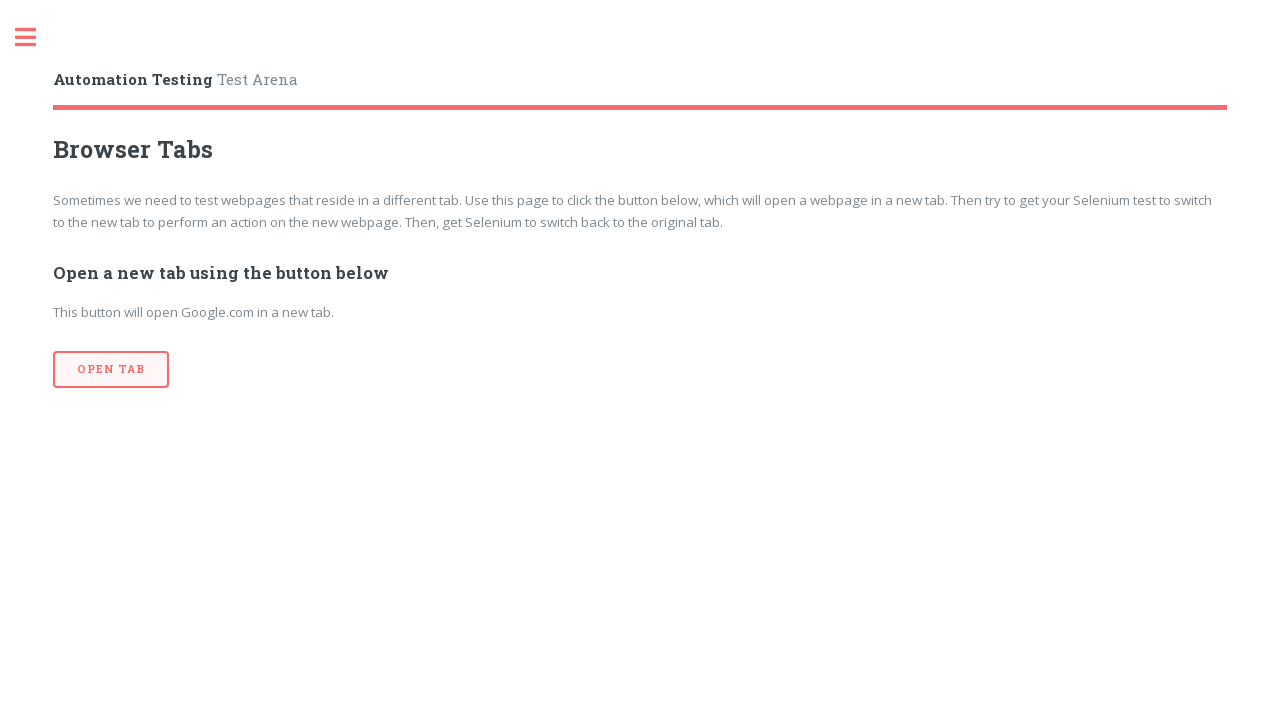

Switched to the first tab
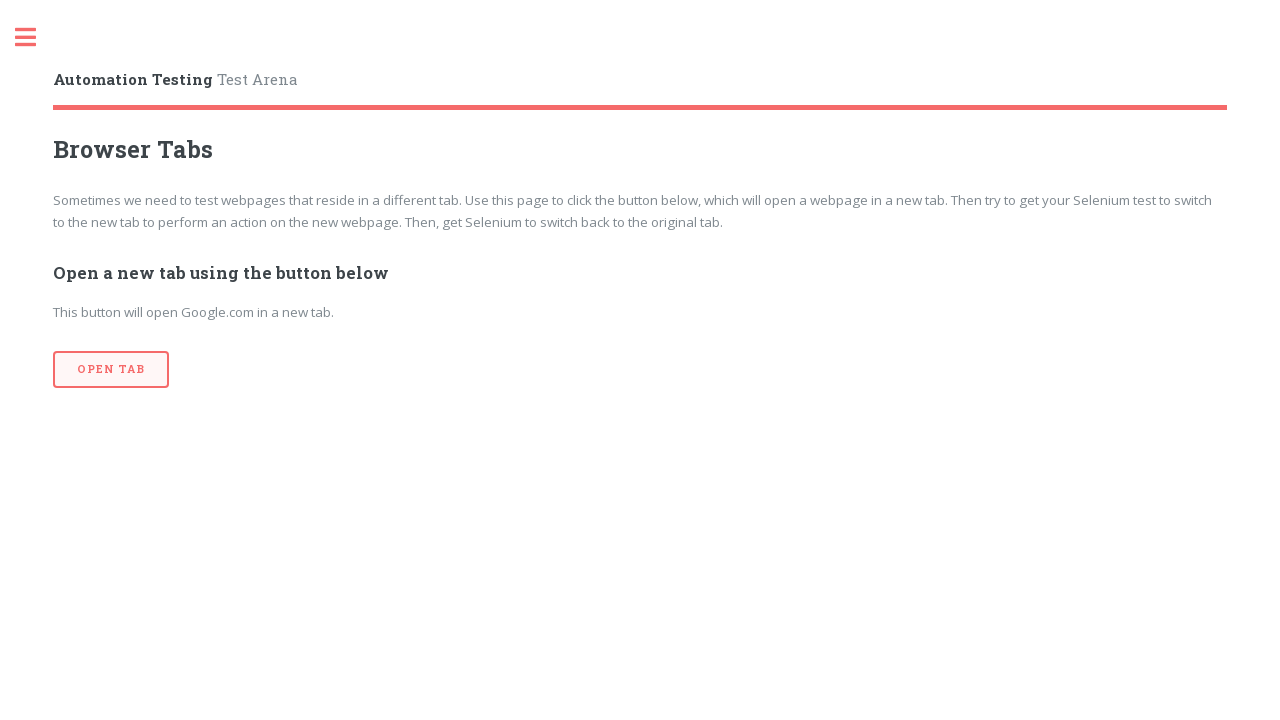

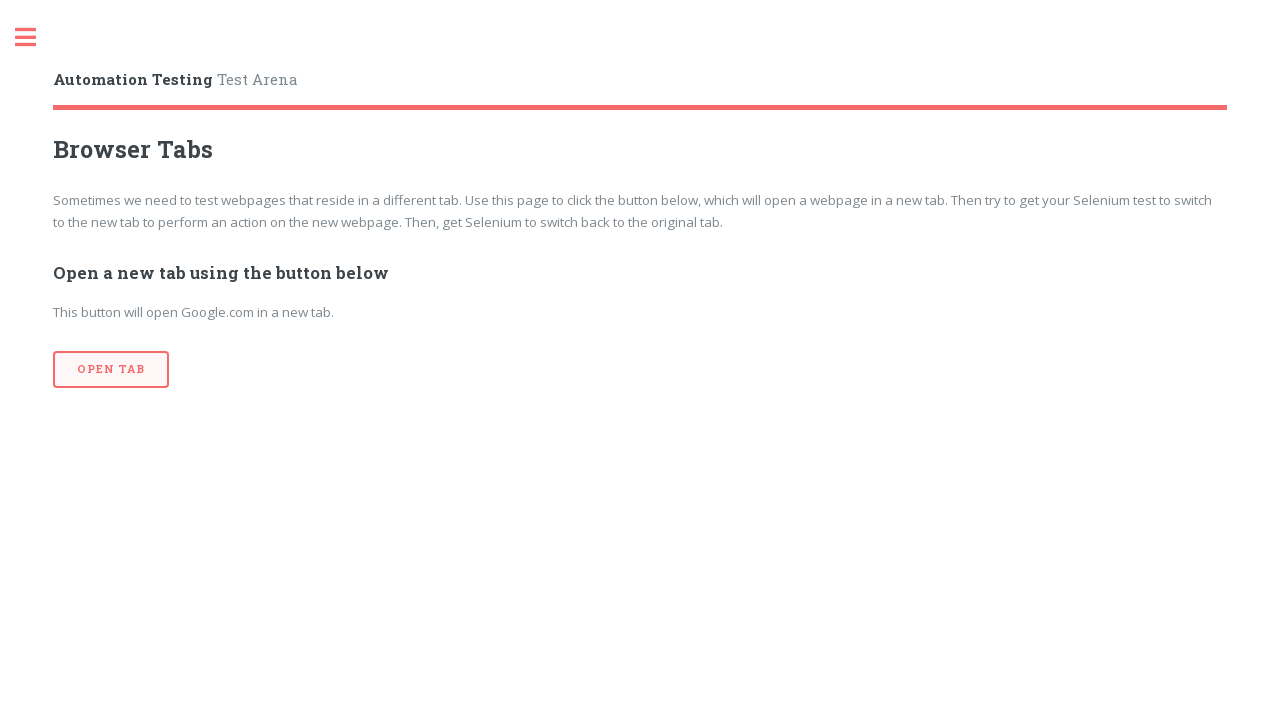